Tests product review submission by navigating to a product, clicking the reviews tab, rating the product, and submitting a review with comment, name, and email

Starting URL: http://practice.automationtesting.in/

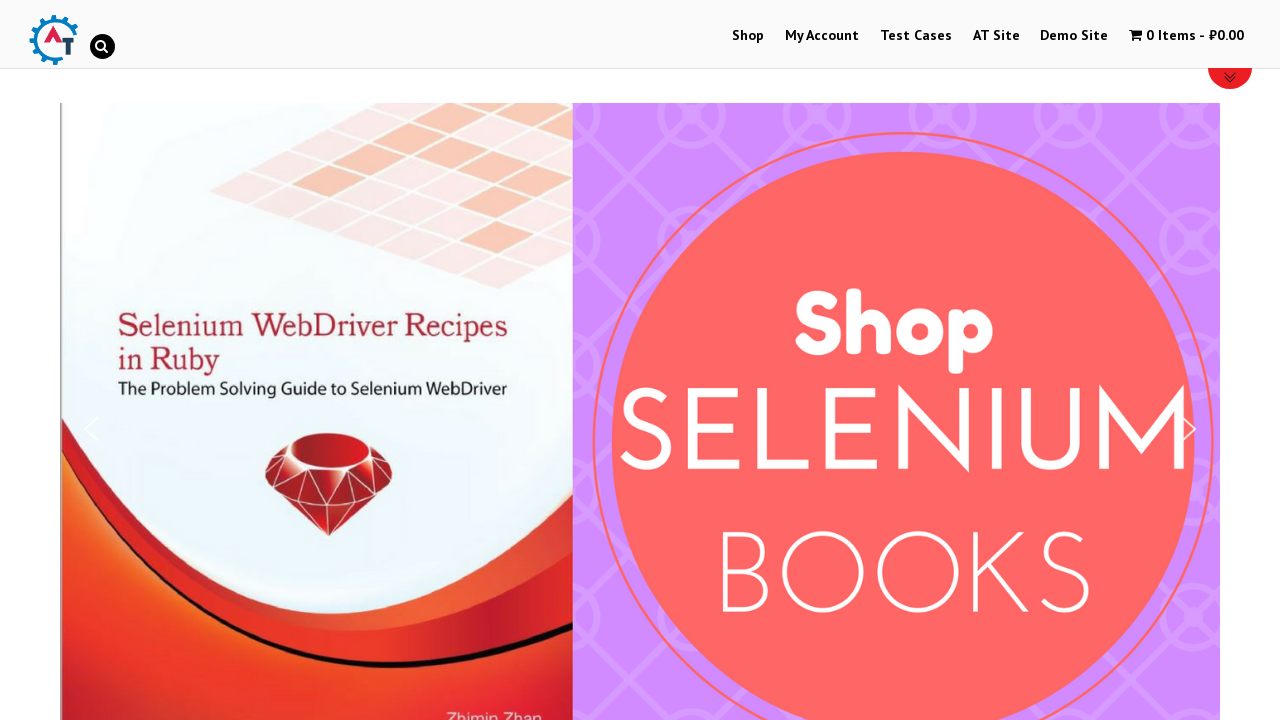

Scrolled down 600px to view products
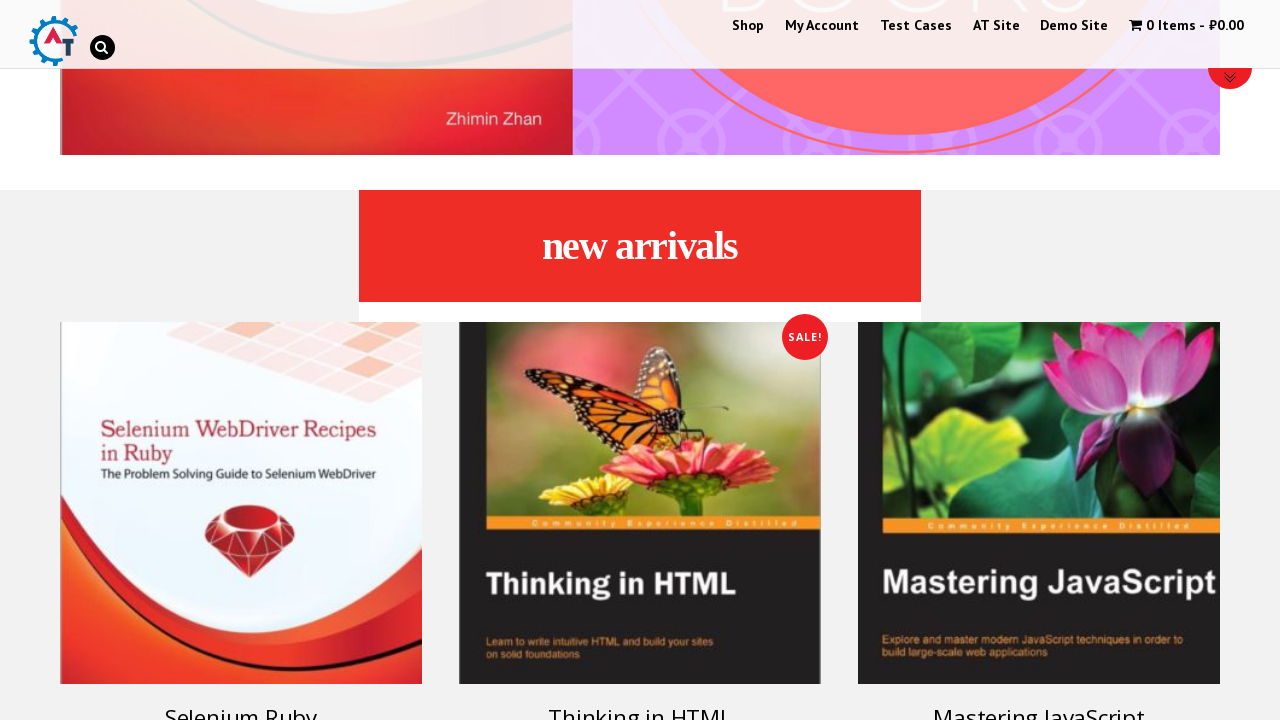

Clicked on first product at (241, 702) on h3
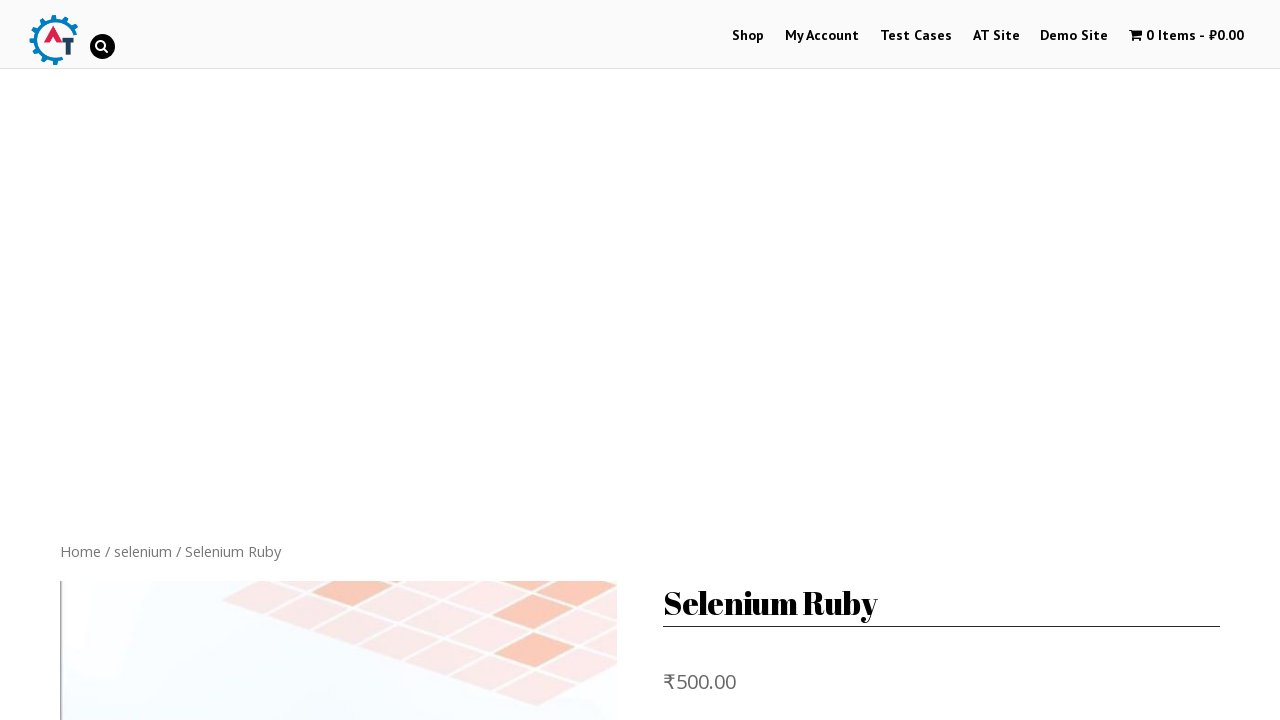

Clicked on Reviews tab at (309, 360) on a[href='#tab-reviews']
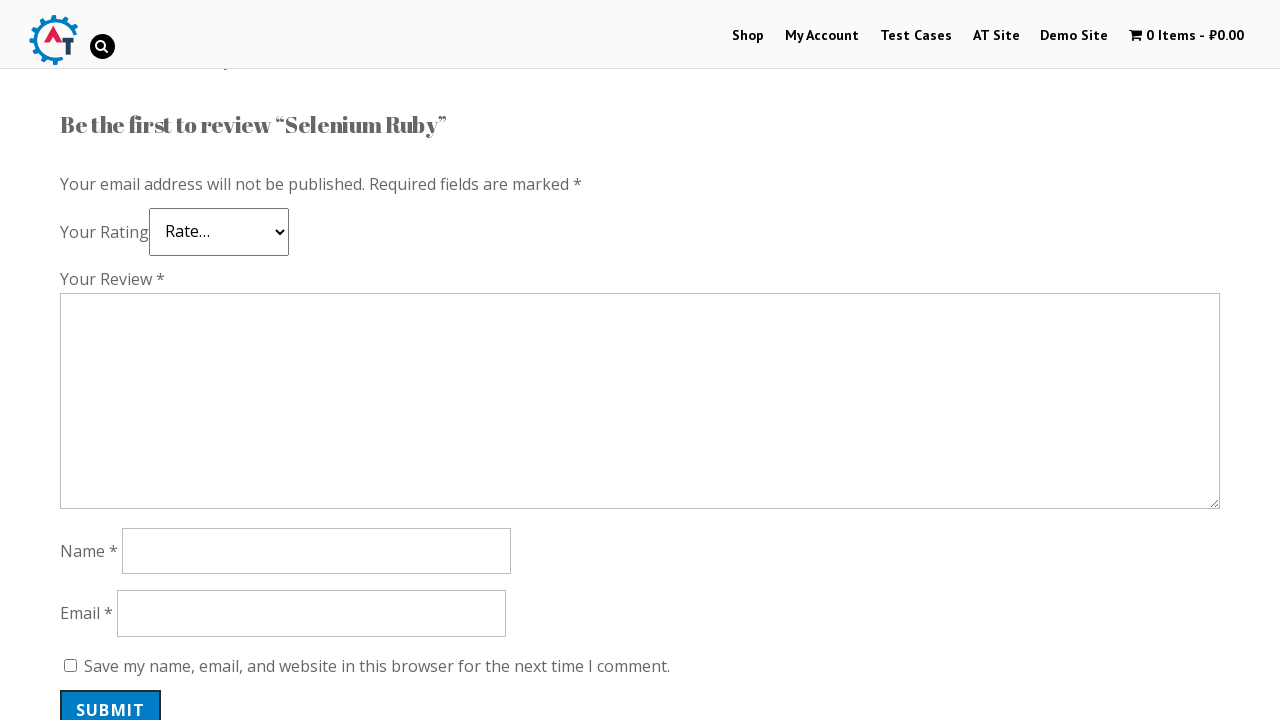

Clicked 5-star rating at (132, 244) on .star-5
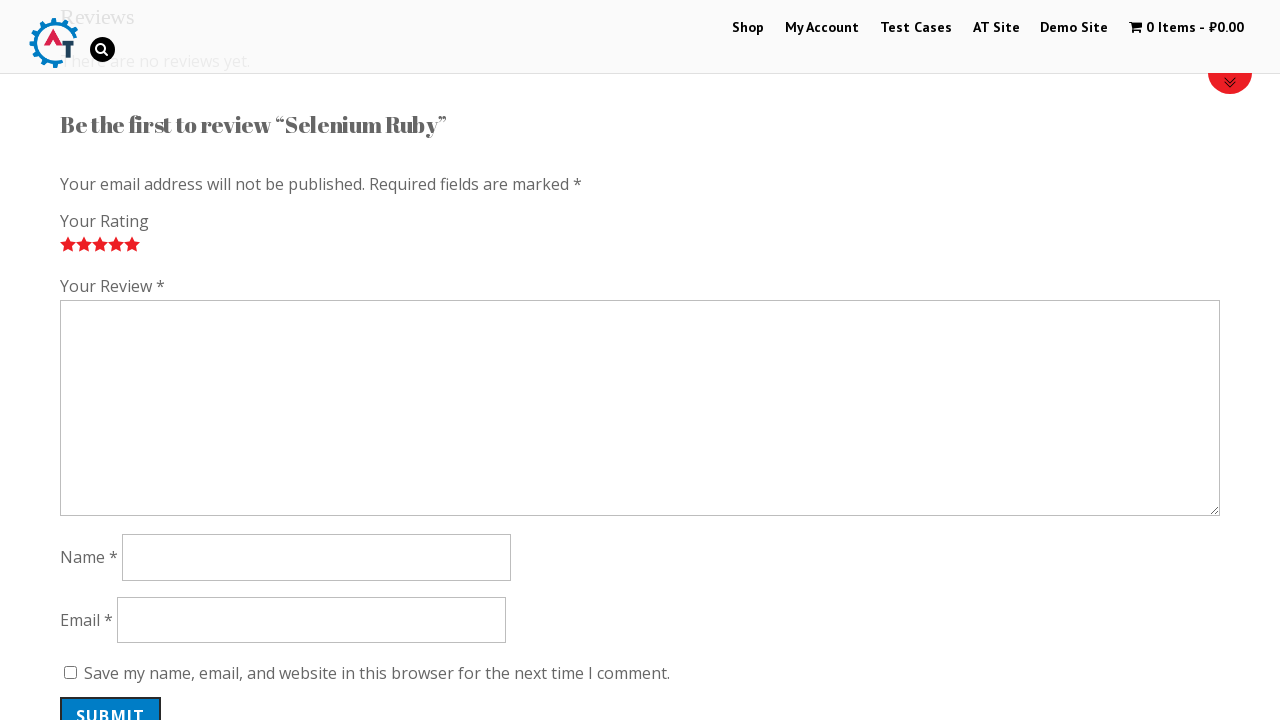

Filled review comment field with 'Great product with excellent features!' on #comment
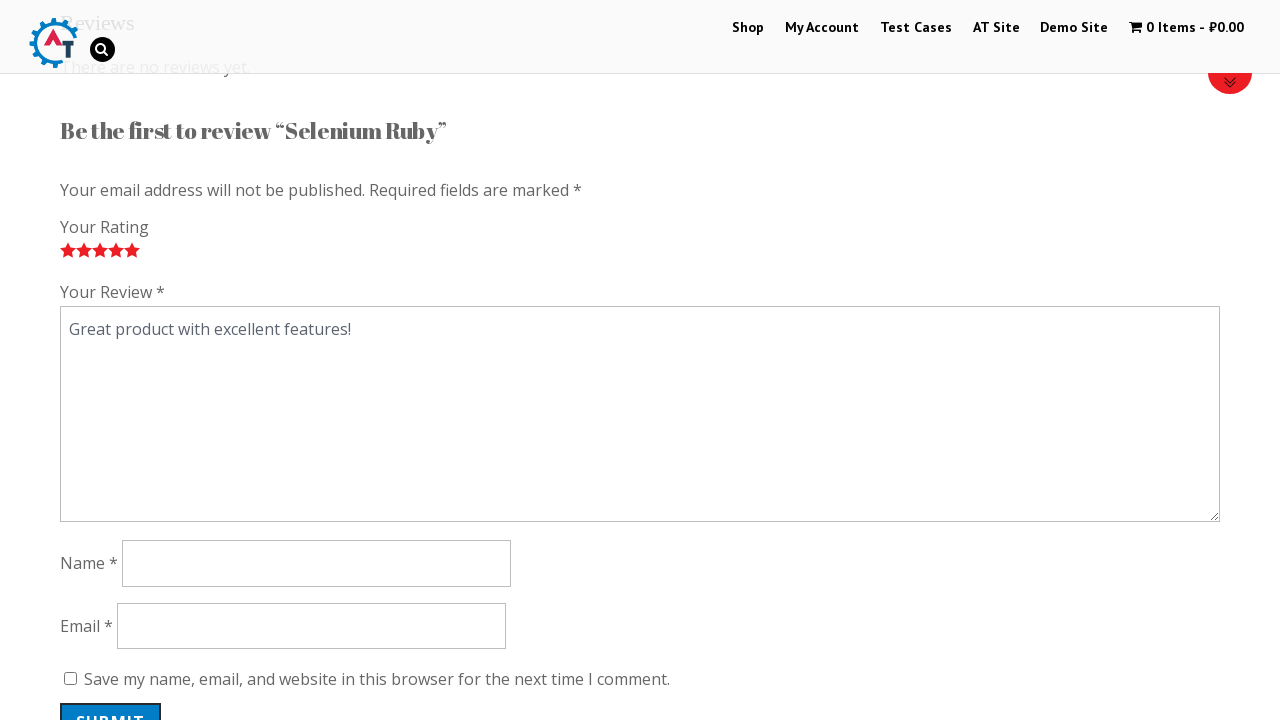

Filled reviewer name field with 'TestUser123' on #author
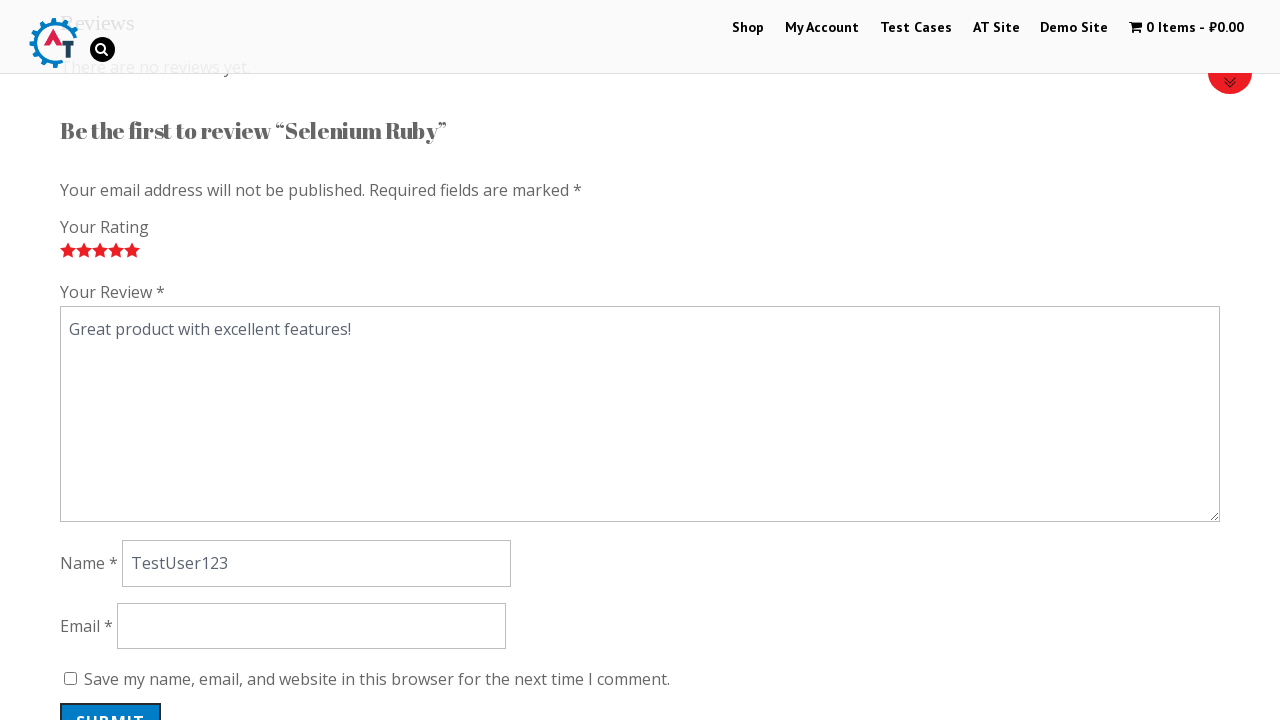

Filled reviewer email field with 'reviewer@example.com' on #email
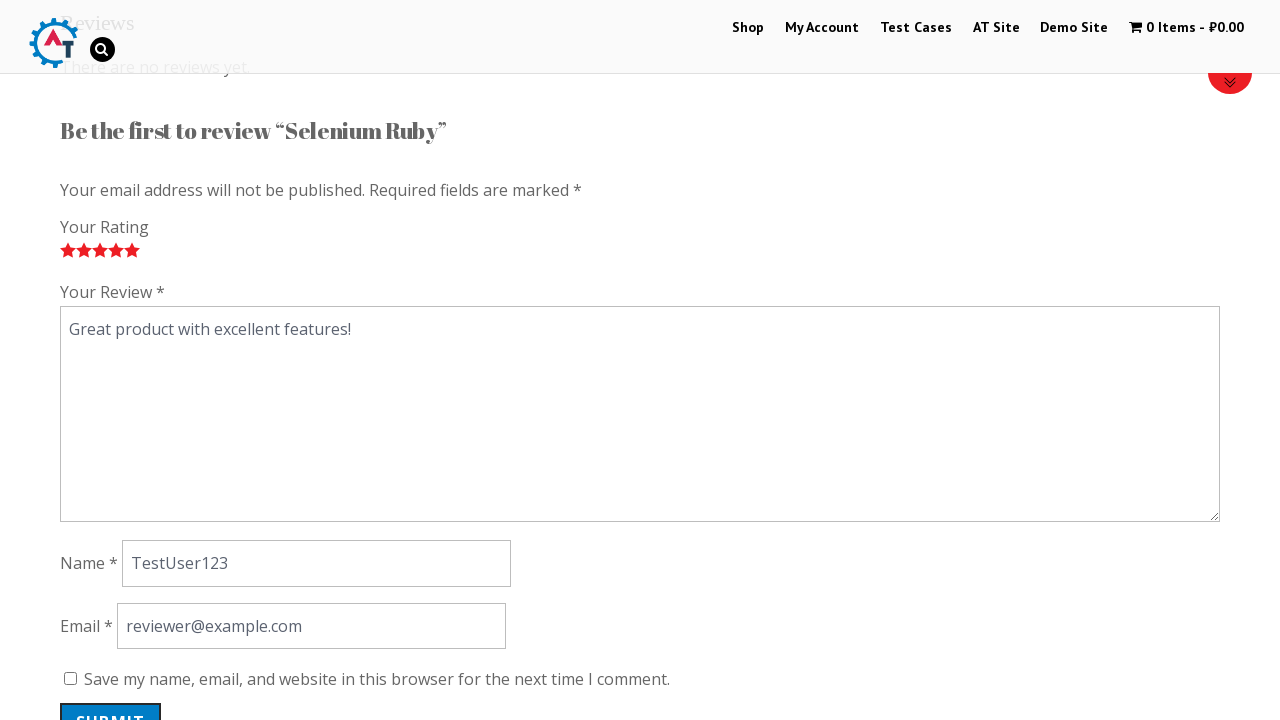

Clicked submit button to submit review at (111, 700) on #submit
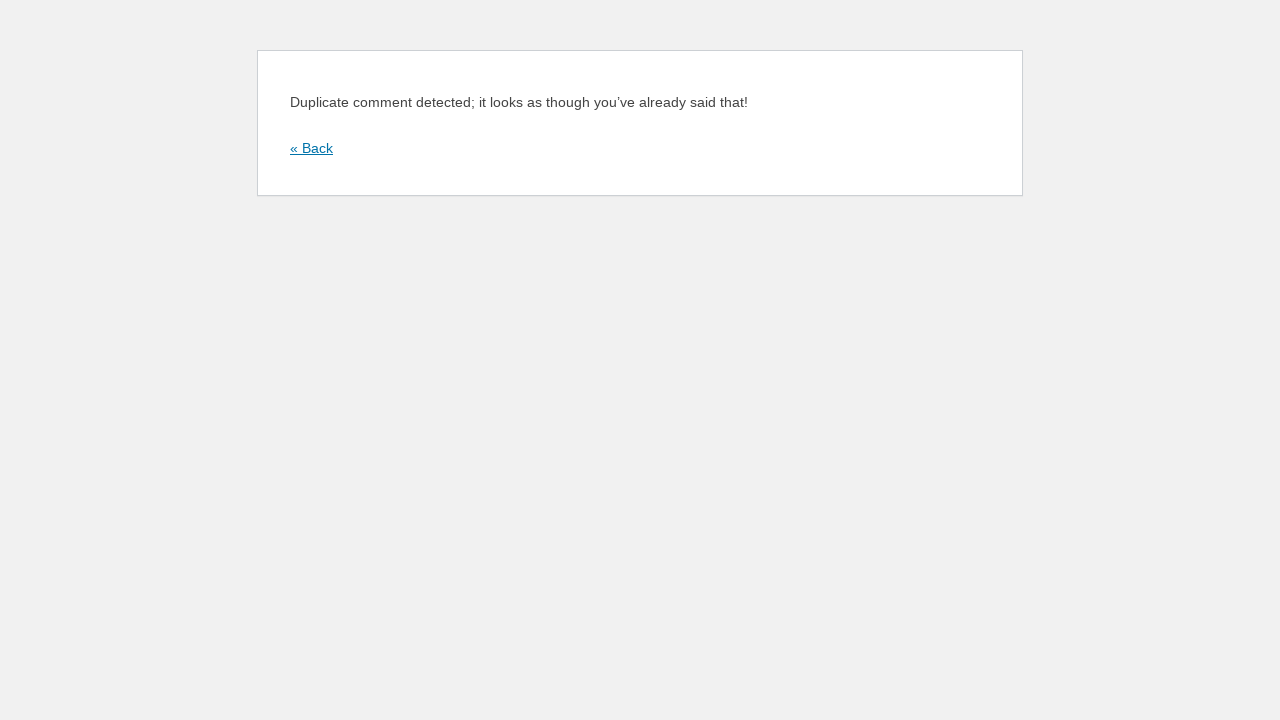

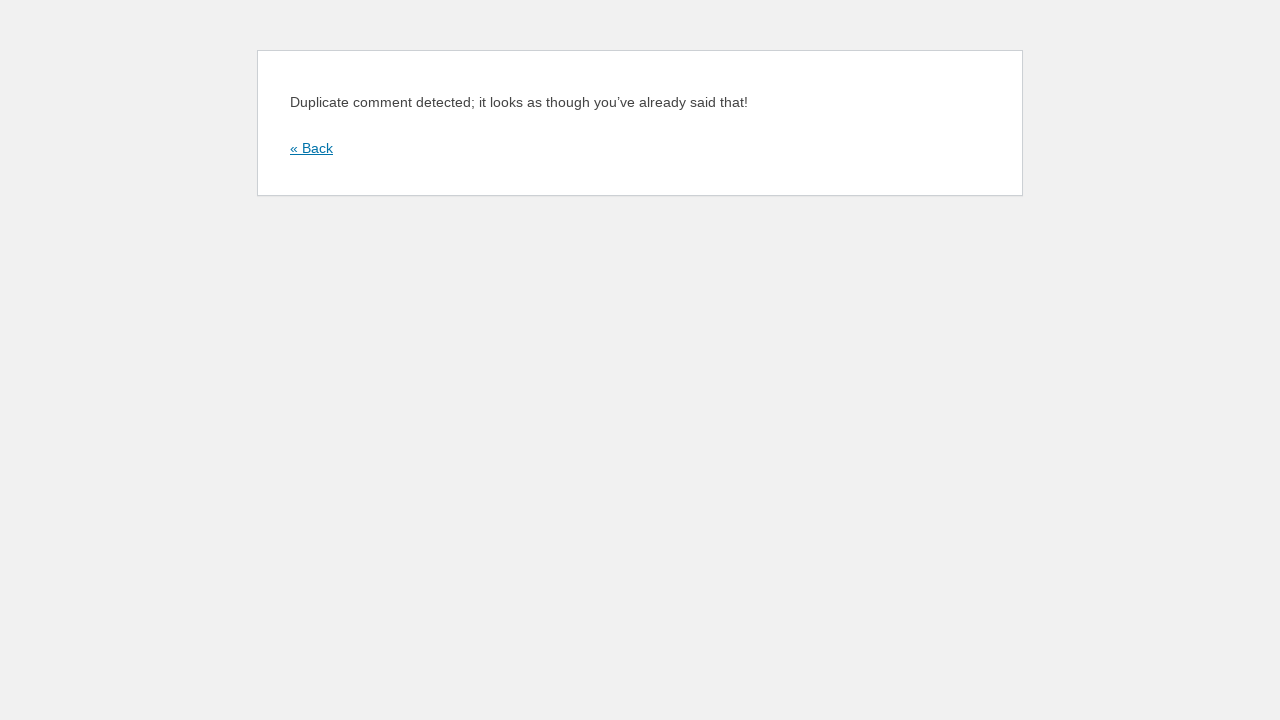